Tests that the webpage title matches the expected value using both full and partial title matching

Starting URL: https://opensource-demo.orangehrmlive.com/

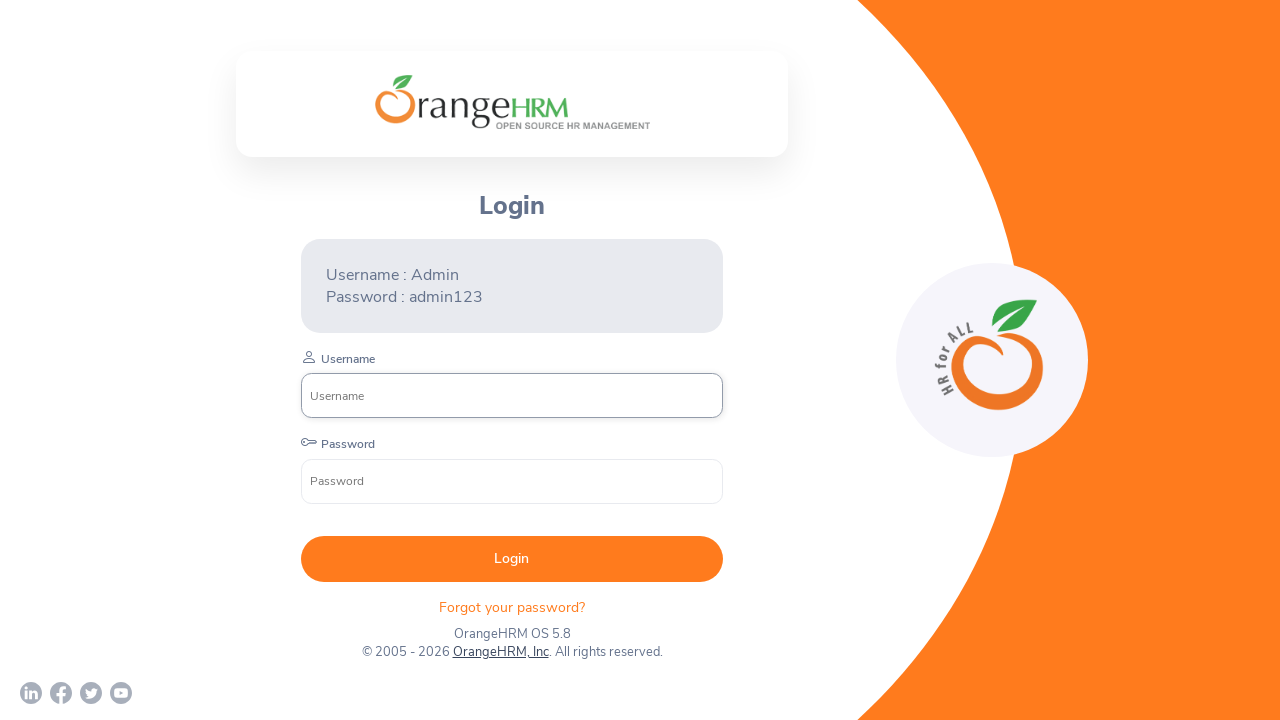

Waited for page to reach domcontentloaded state
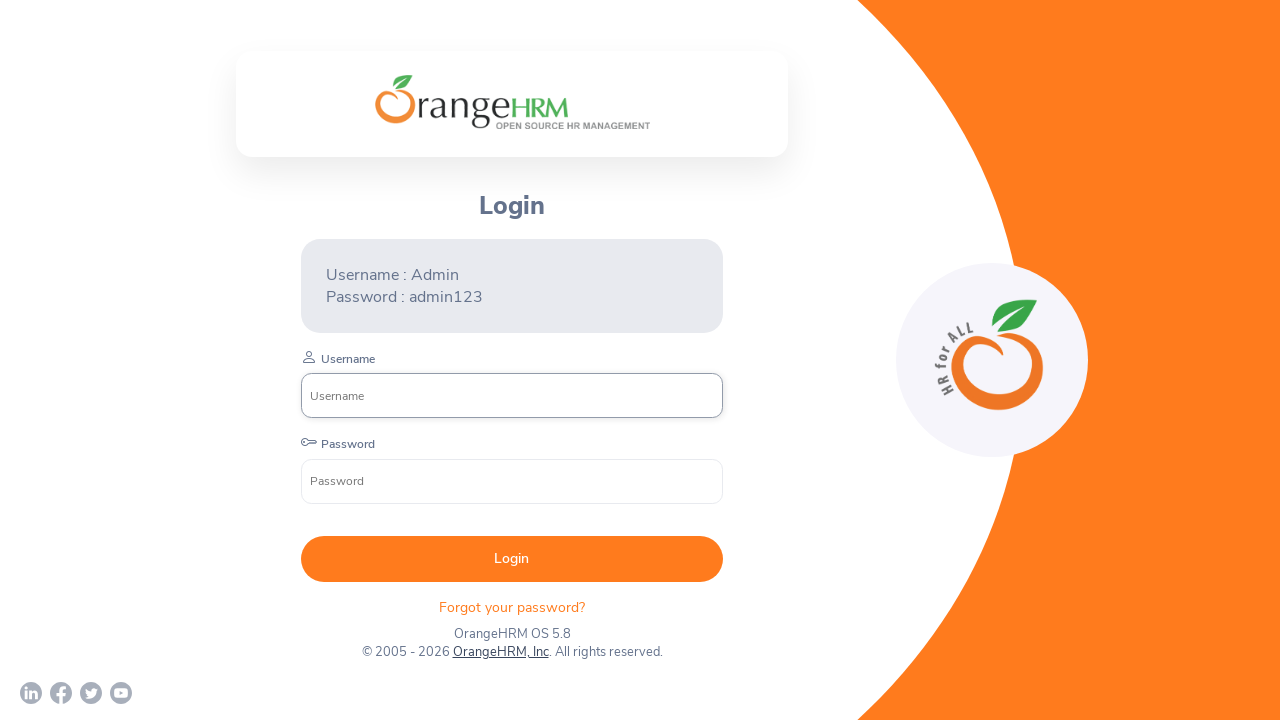

Asserted webpage title matches 'OrangeHRM' exactly
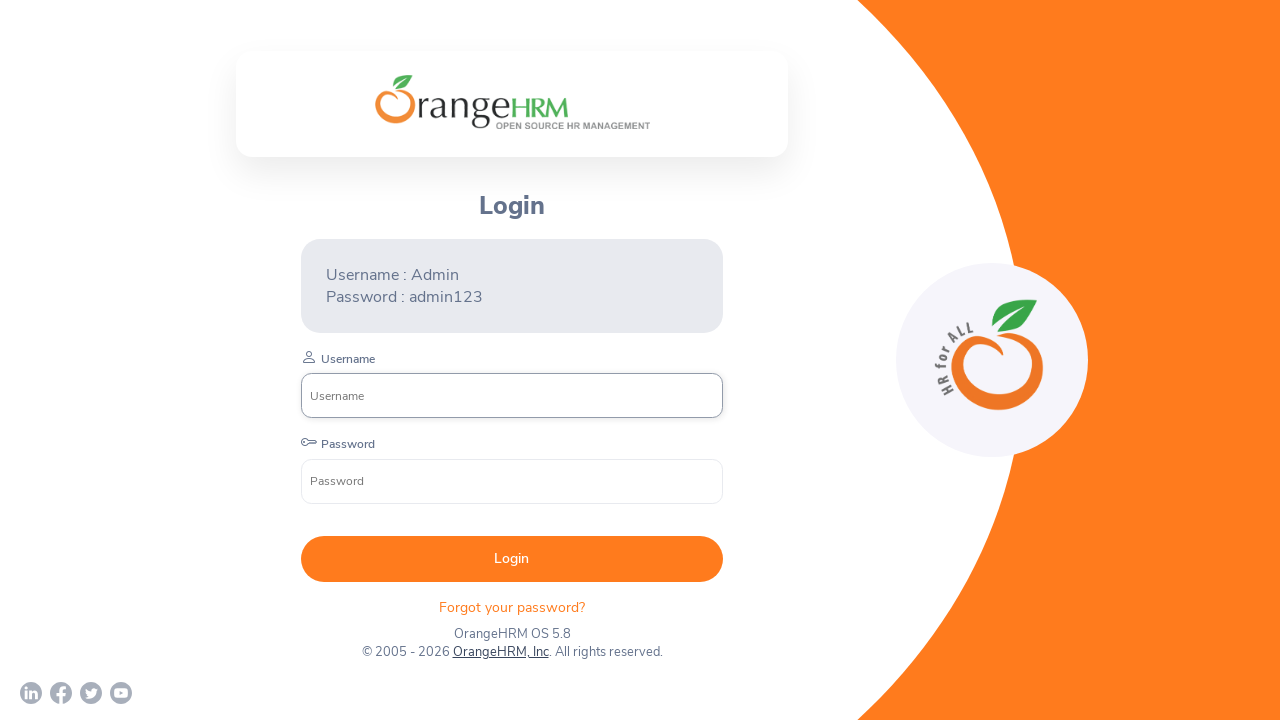

Asserted 'HRM' substring is present in webpage title
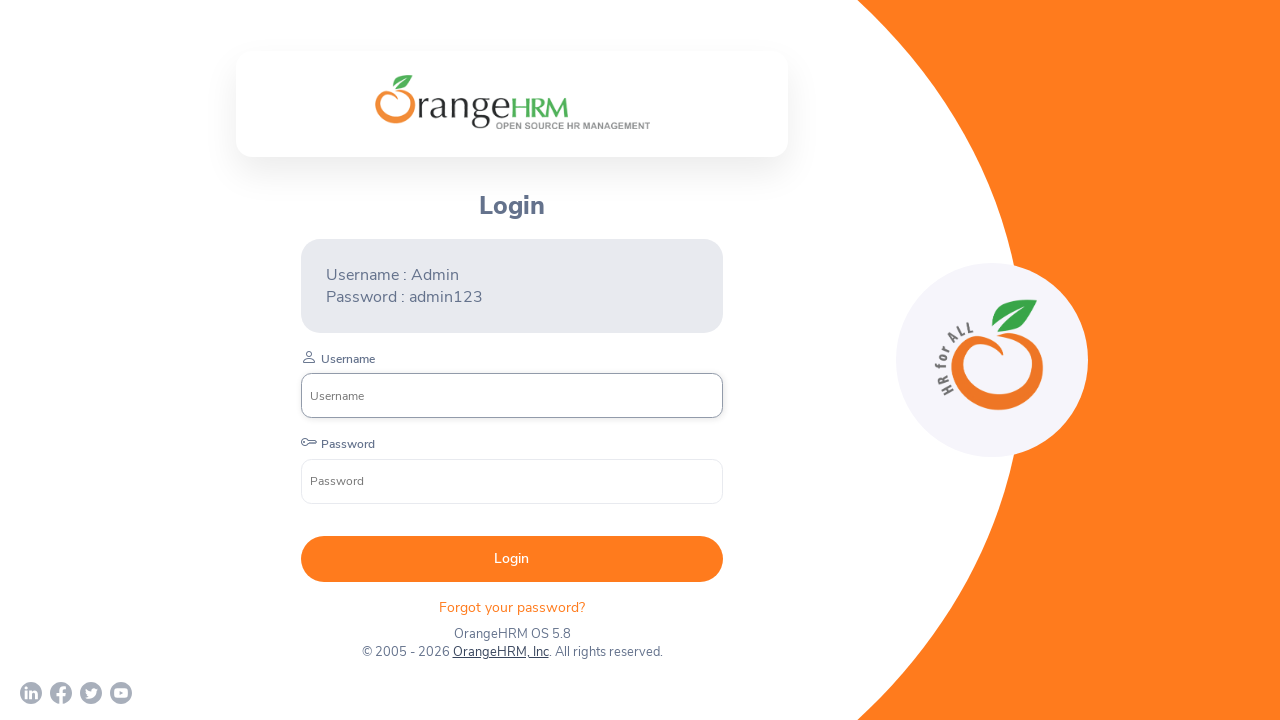

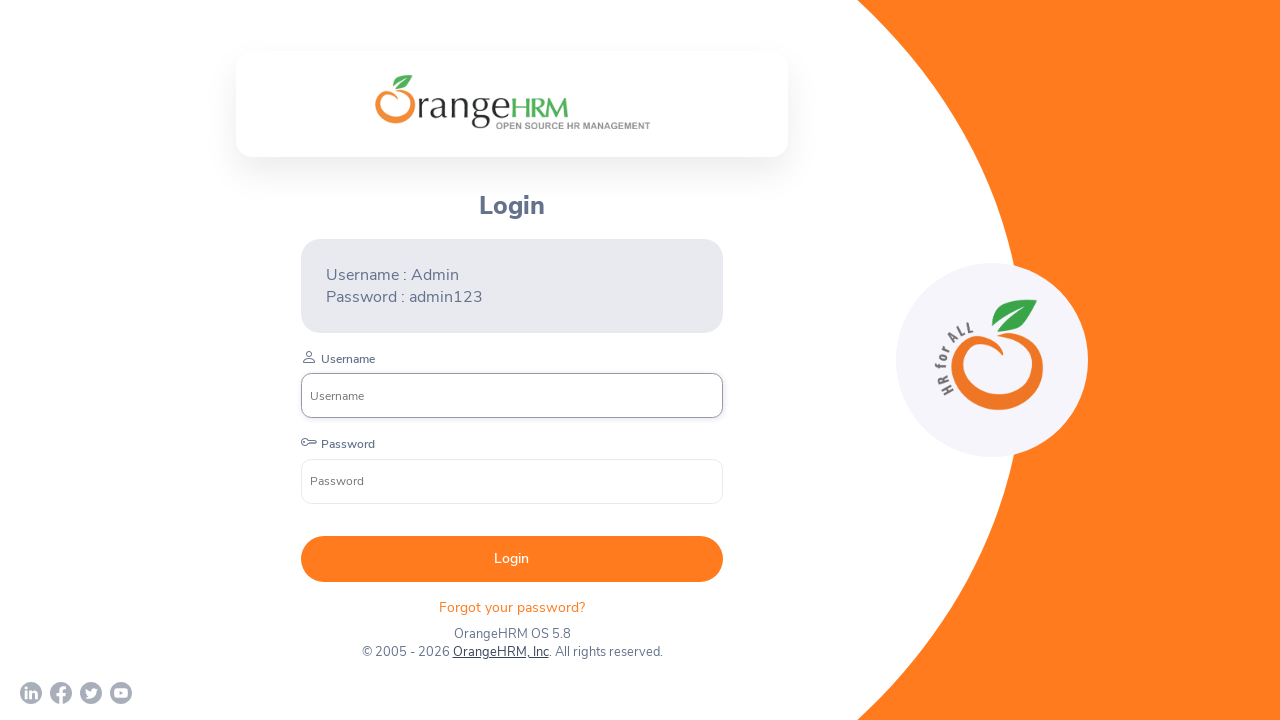